Fills out a signup form with first name, last name, and email, then submits it

Starting URL: http://secure-retreat-92358.herokuapp.com/

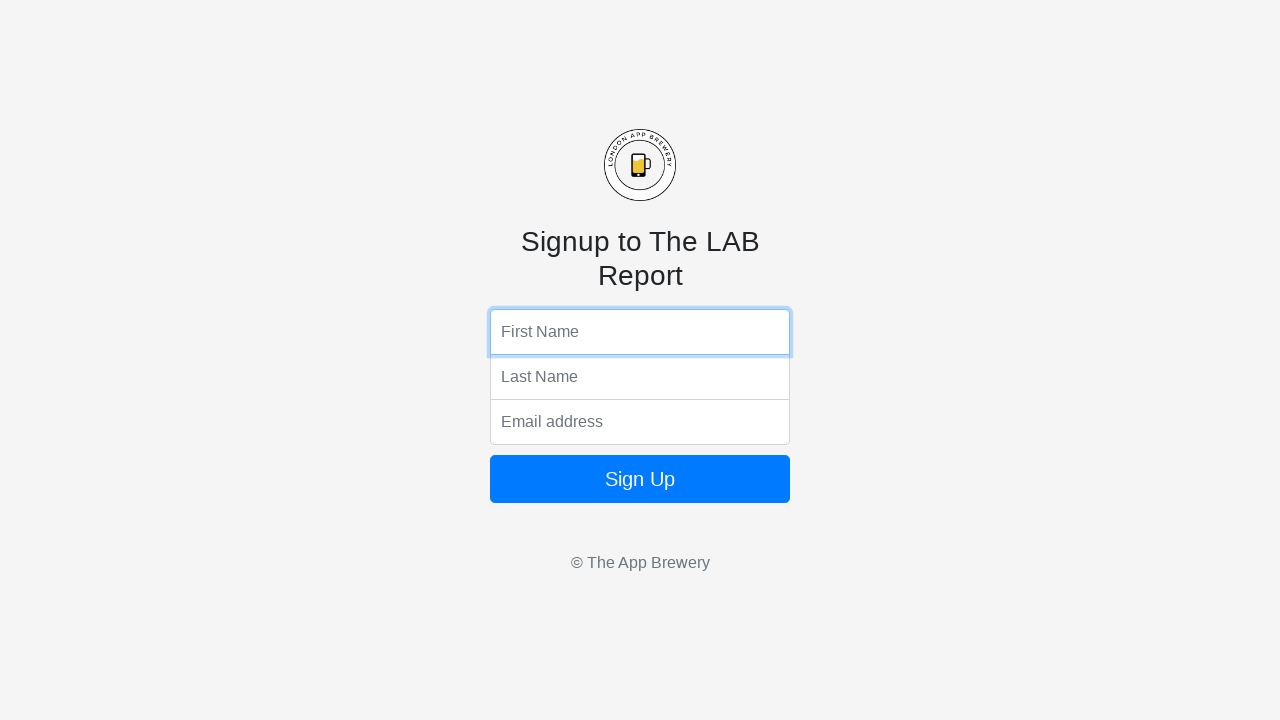

Filled first name field with 'Michael' on input[name='fName']
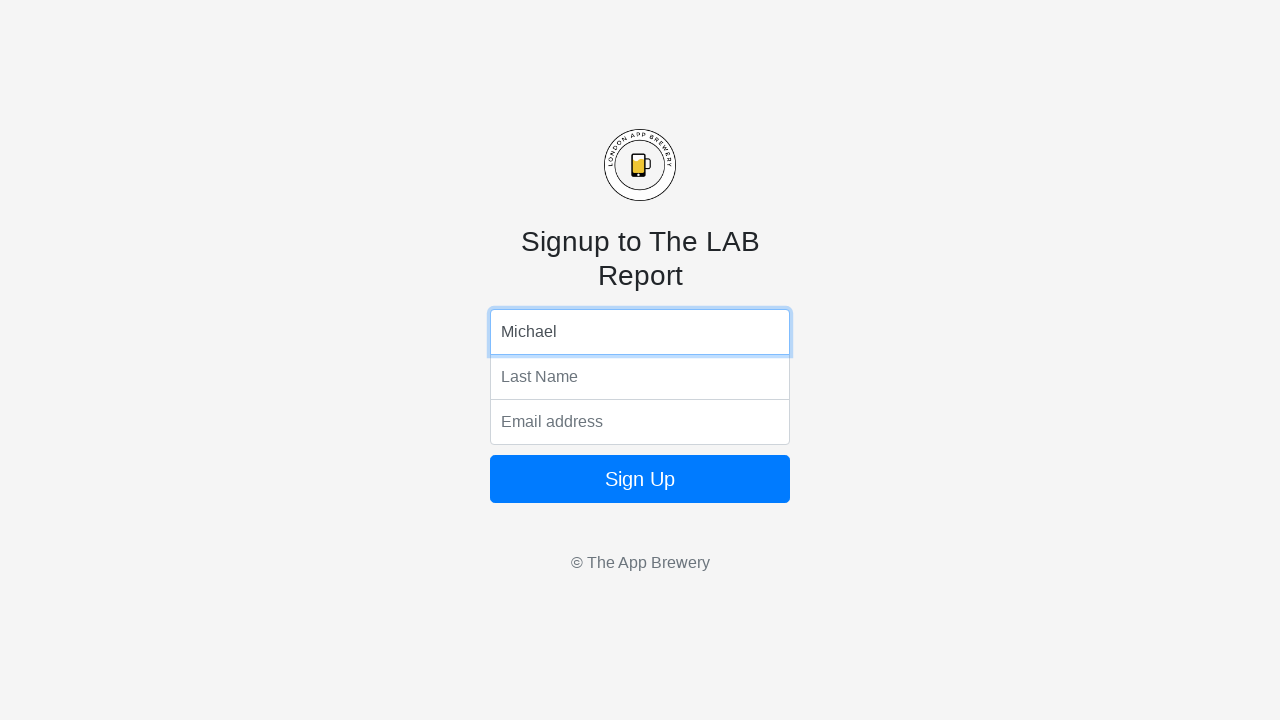

Filled last name field with 'Anderson' on input[name='lName']
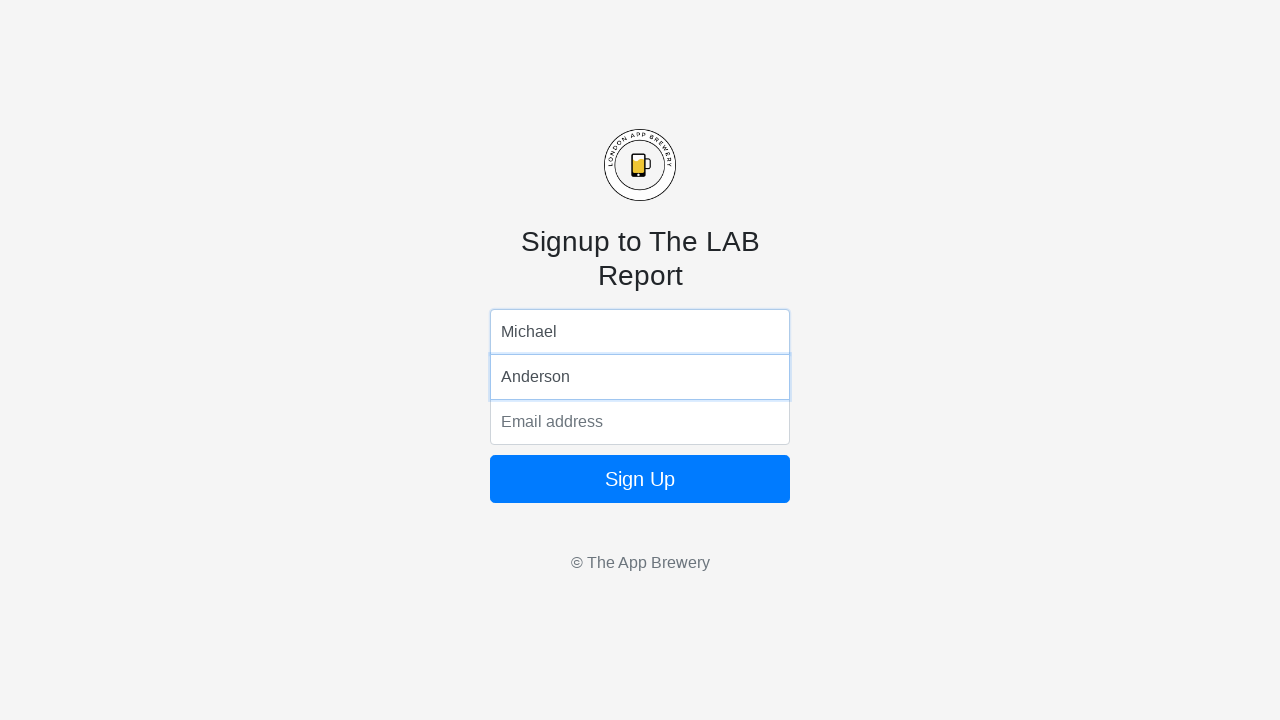

Filled email field with 'manderson2024@example.com' on input[name='email']
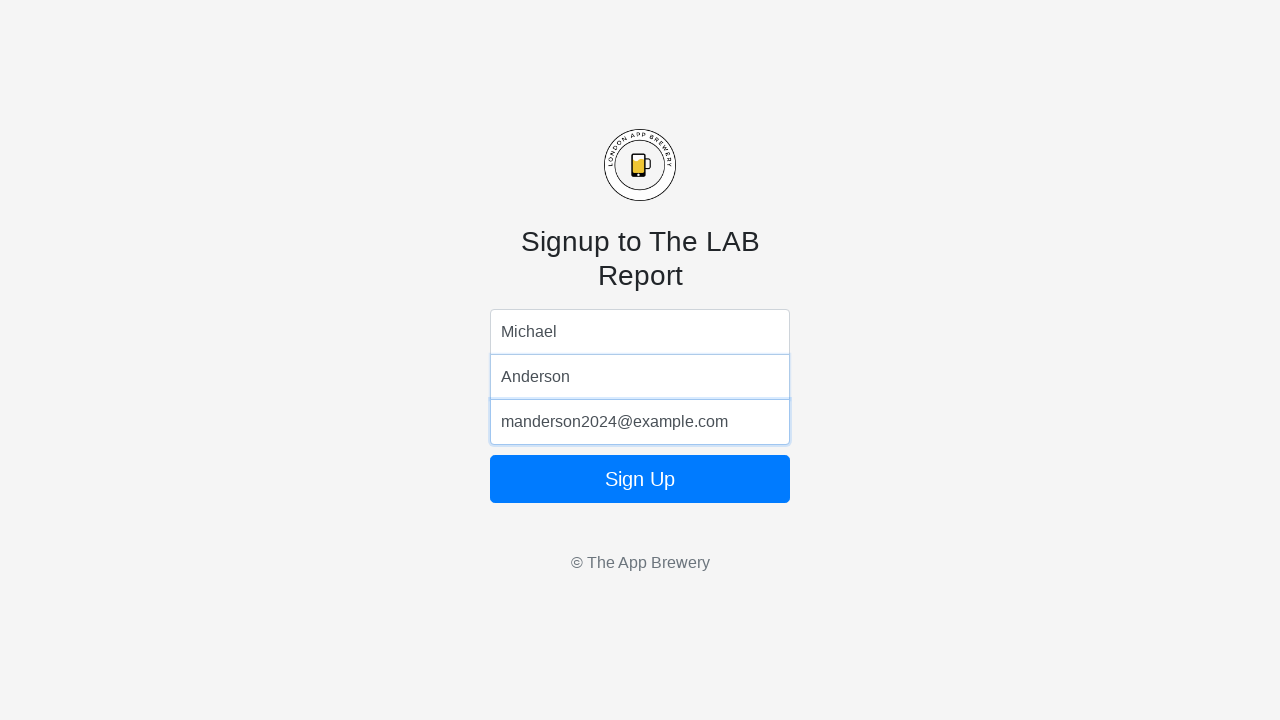

Pressed Enter to submit the signup form on input[name='email']
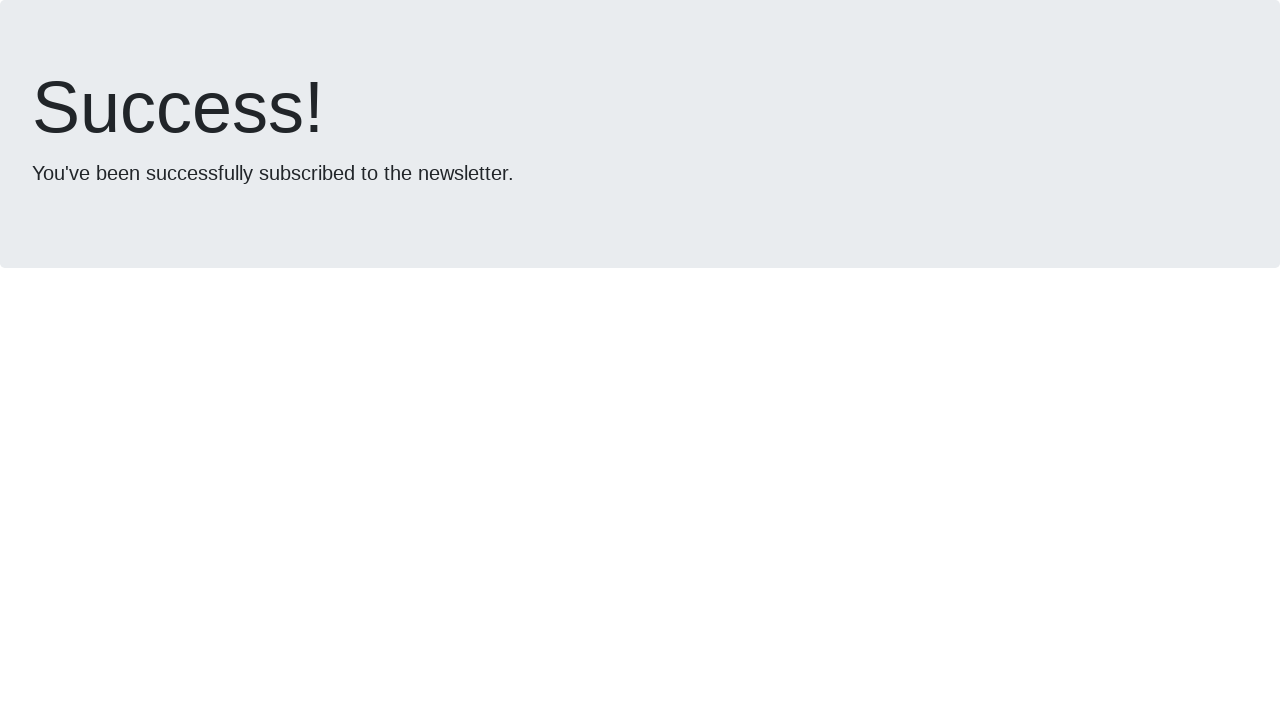

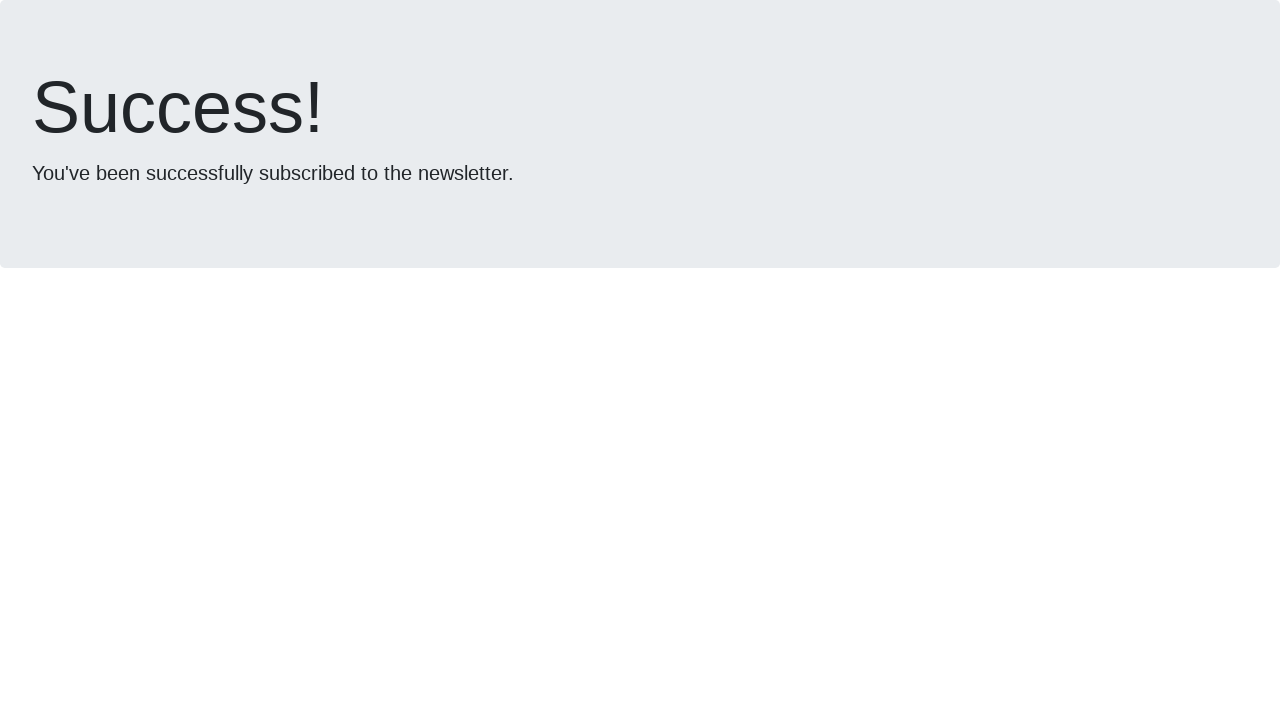